Tests keyboard interactions on a form by entering text in uppercase, selecting all, copying, moving to next field, and pasting the content

Starting URL: https://demoqa.com/text-box

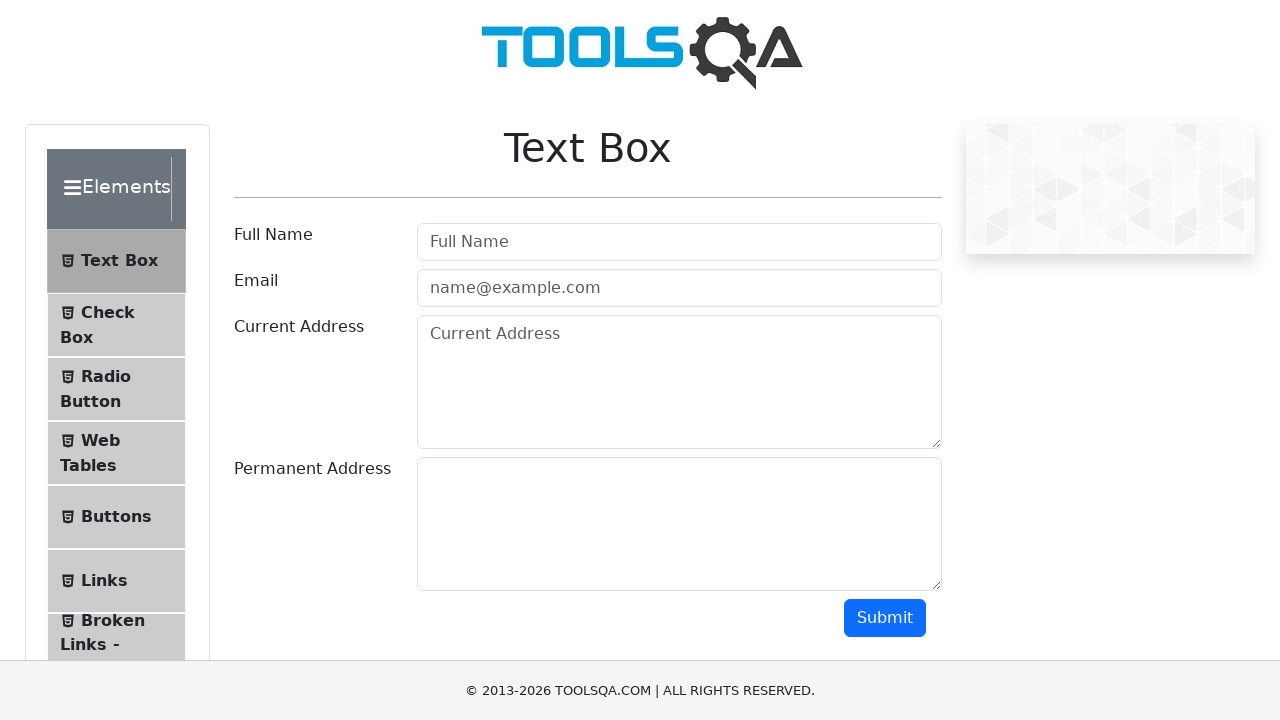

Clicked on the username field at (679, 242) on #userName
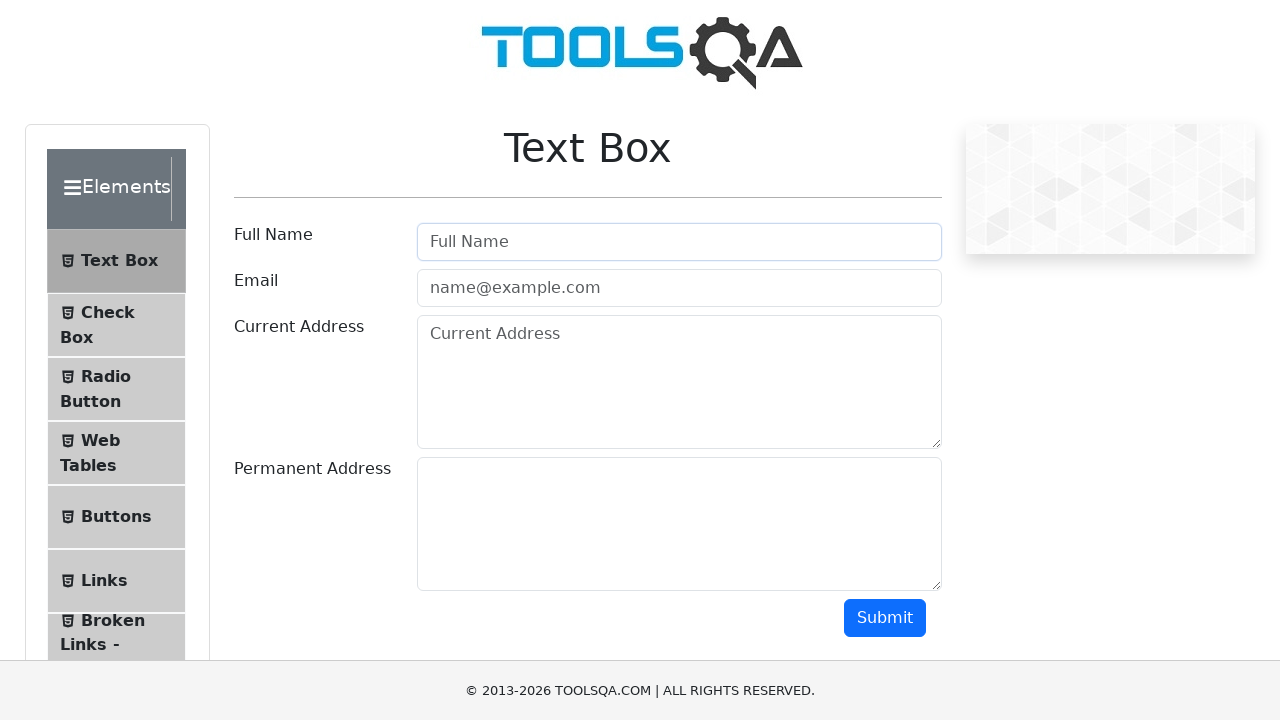

Typed 'TESTUSER' in uppercase using Shift key
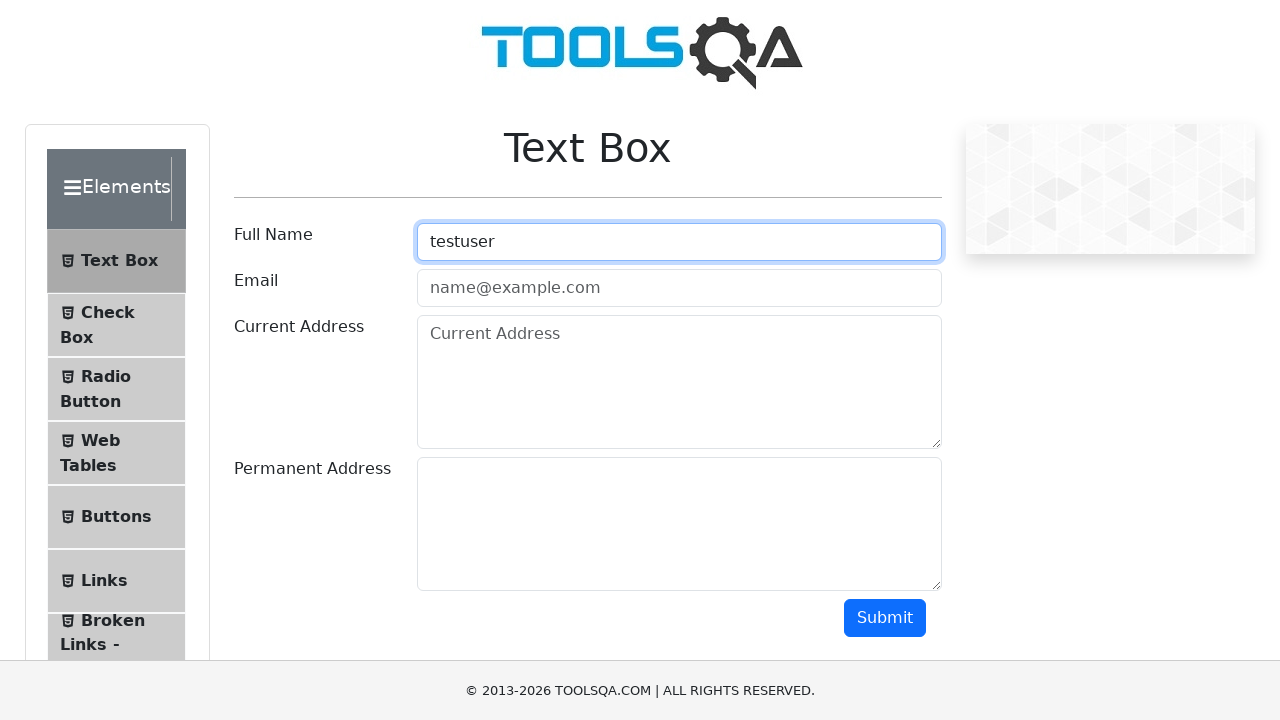

Selected all text in username field using Ctrl+A
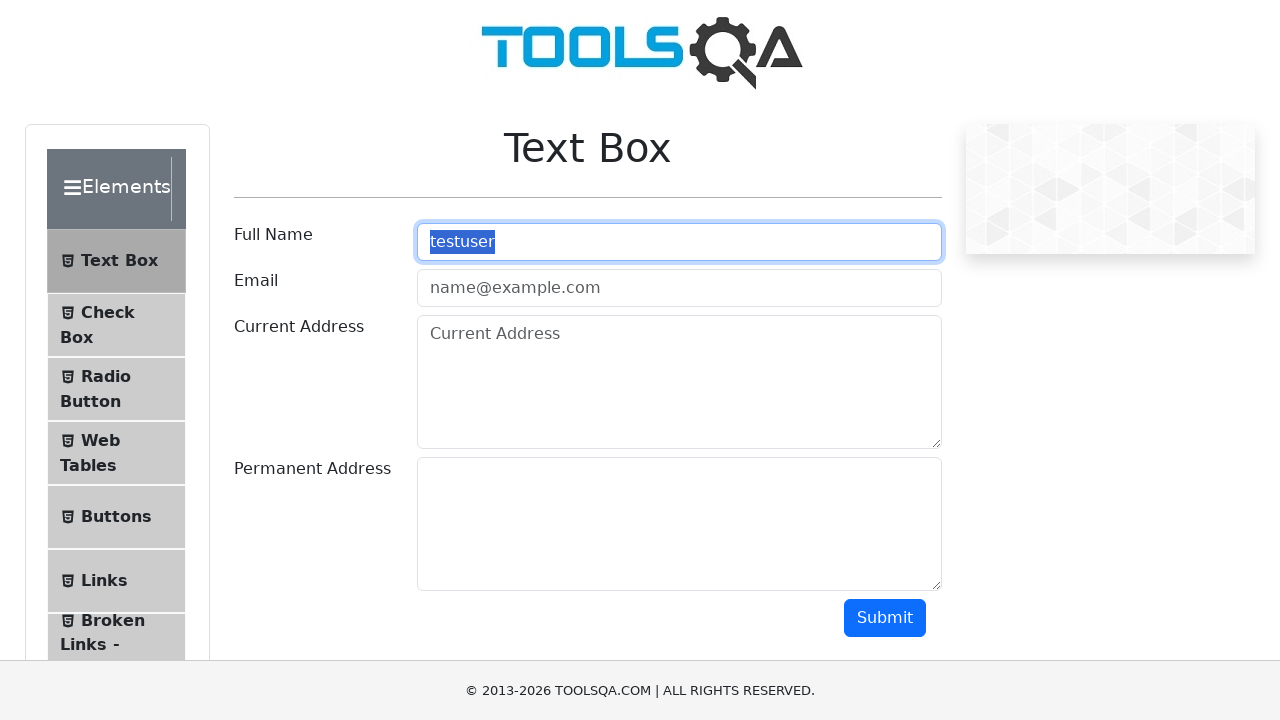

Copied selected text using Ctrl+C
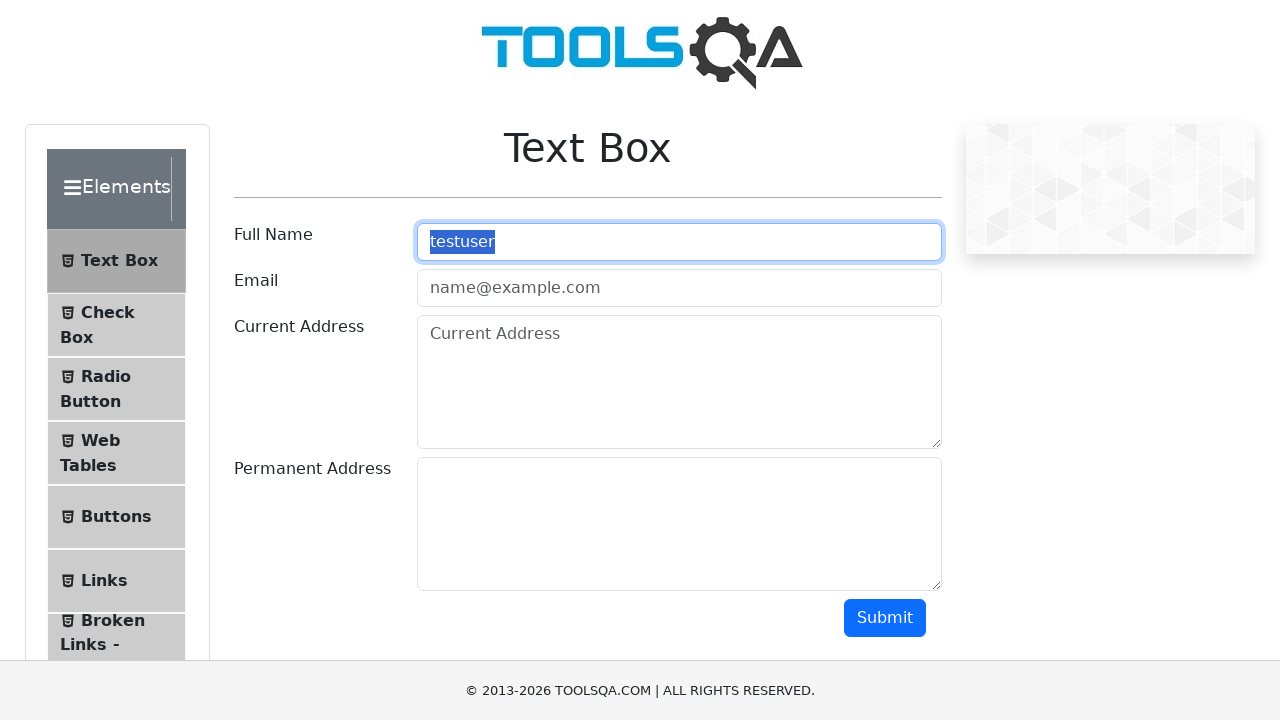

Moved to next field using Tab key
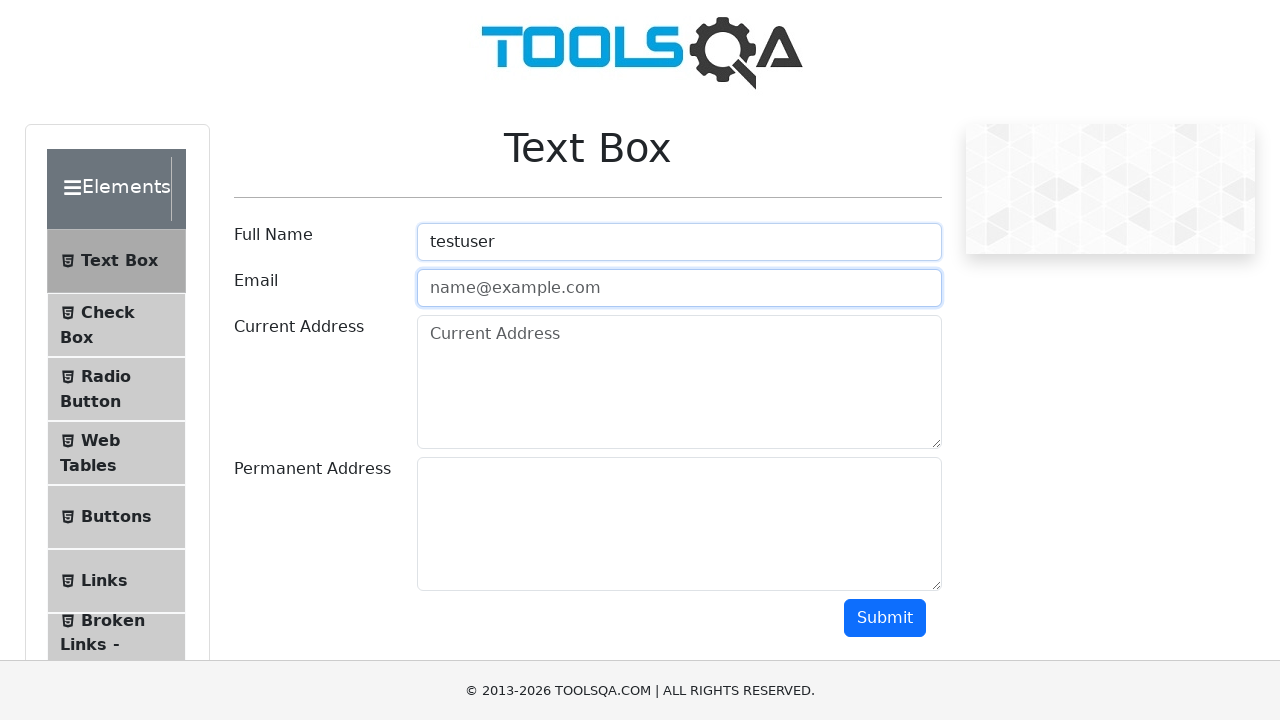

Pasted copied text into next field using Ctrl+V
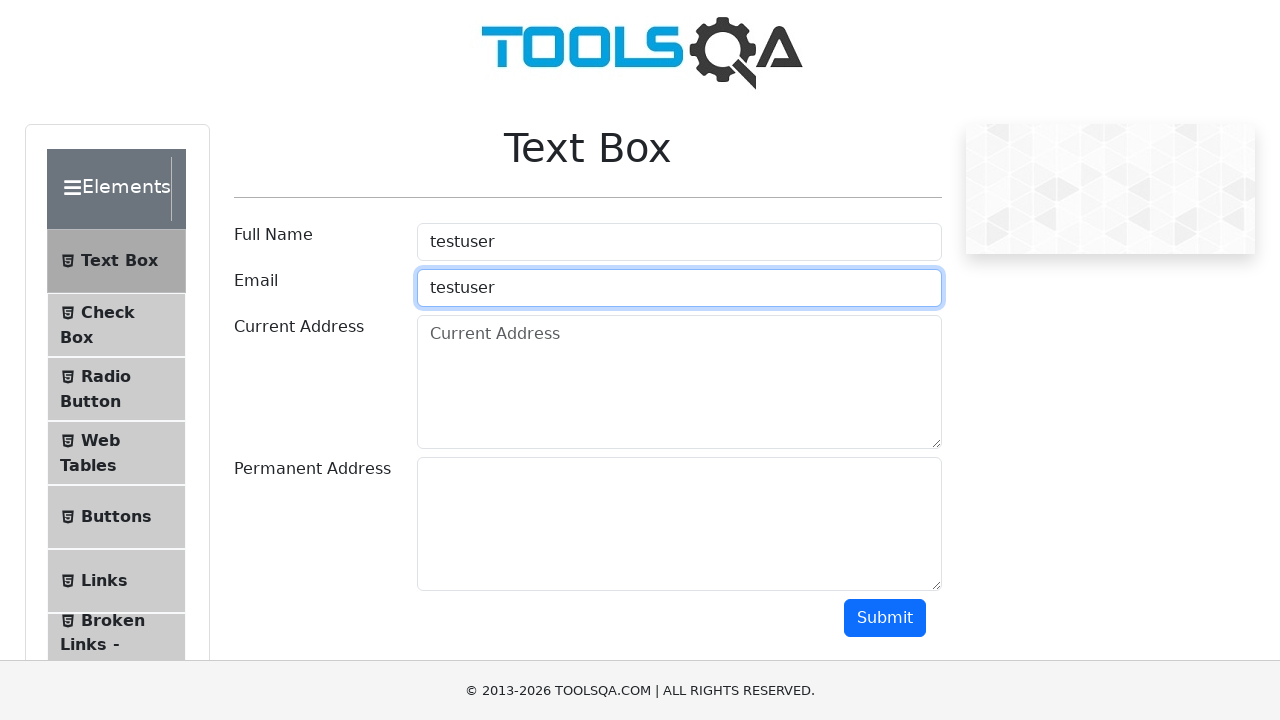

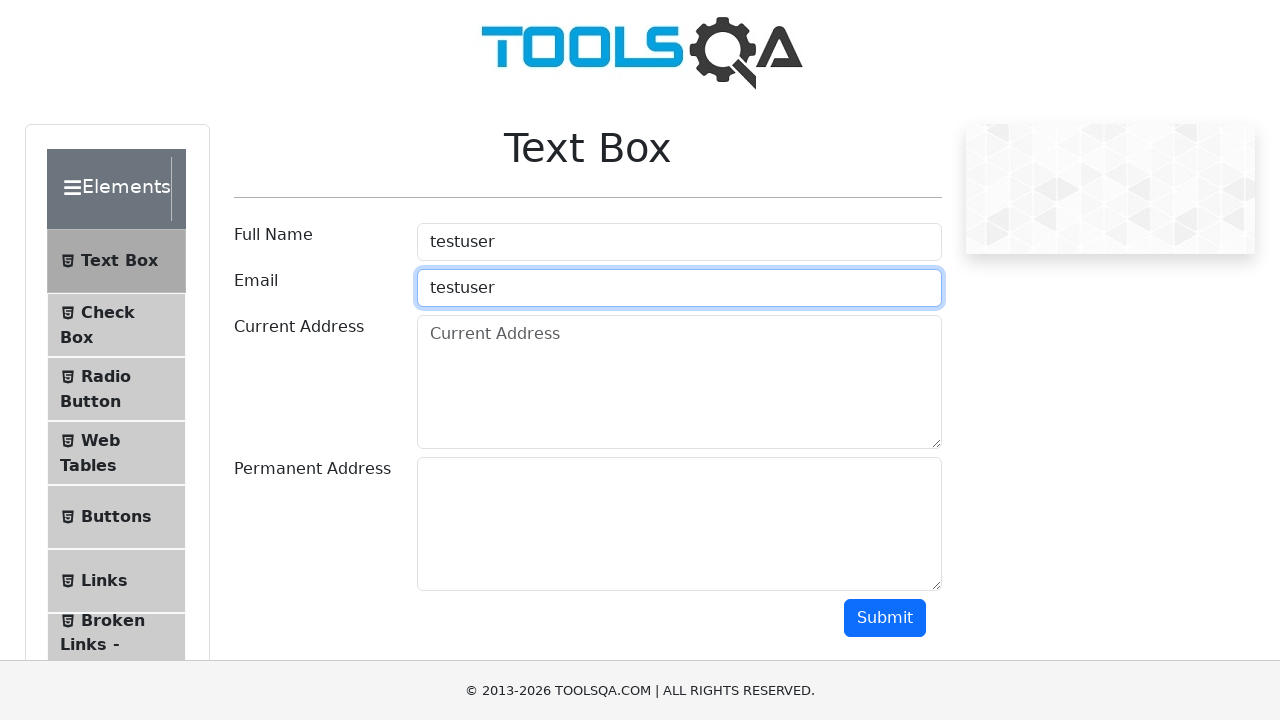